Navigates to Browse Languages section, clicks on letter M, and verifies that MySQL is the last language in the list

Starting URL: http://www.99-bottles-of-beer.net/

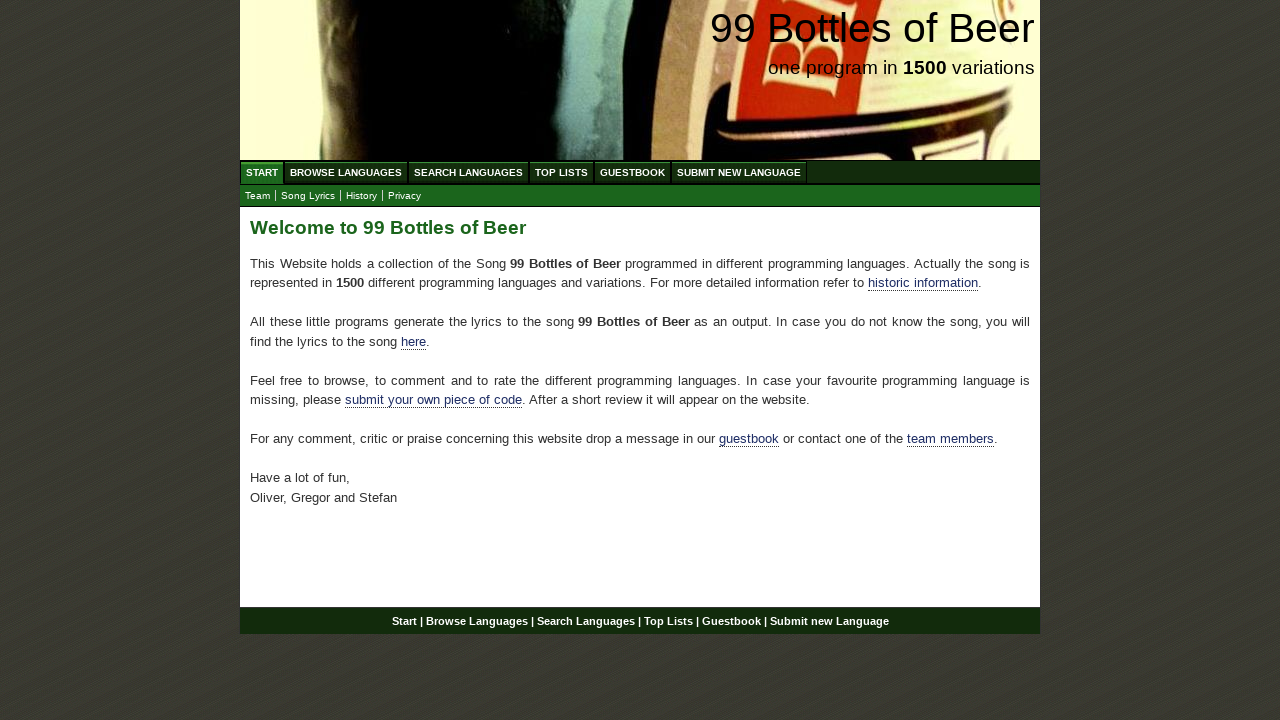

Clicked on Browse Languages menu at (346, 172) on xpath=//a[@href='/abc.html']
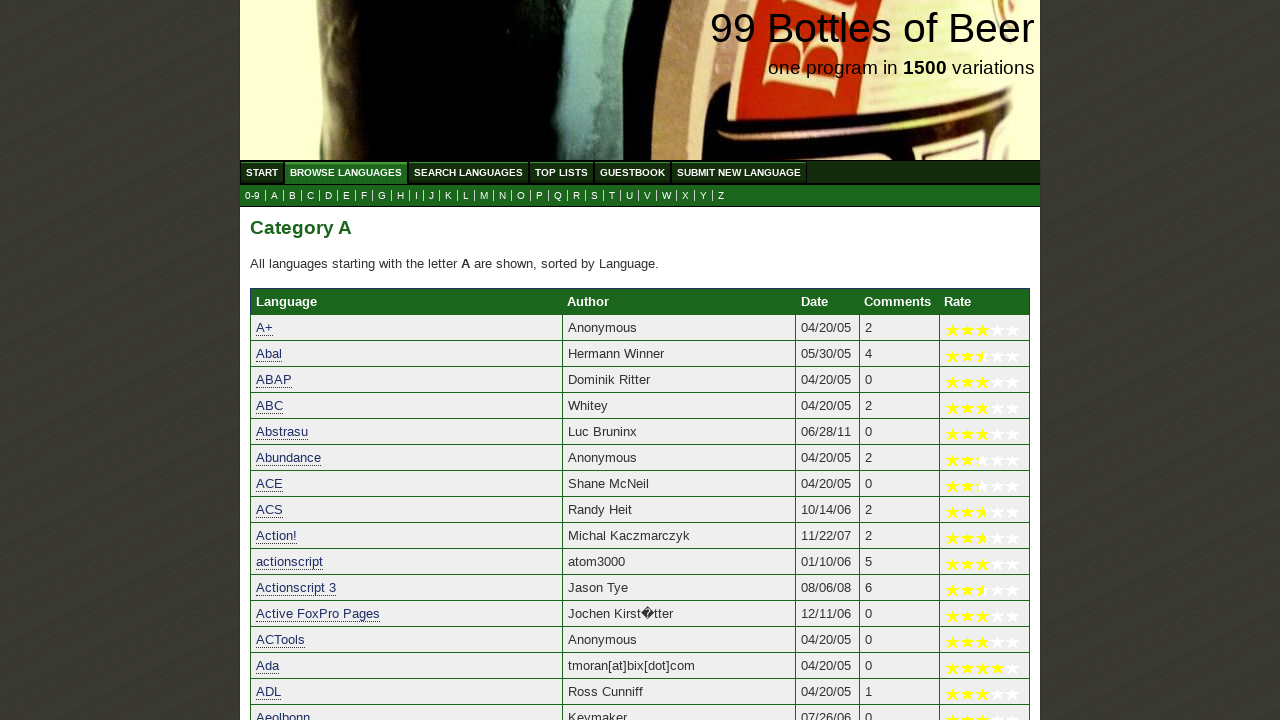

Clicked on letter M to view languages starting with M at (484, 196) on xpath=//a[@href='m.html']
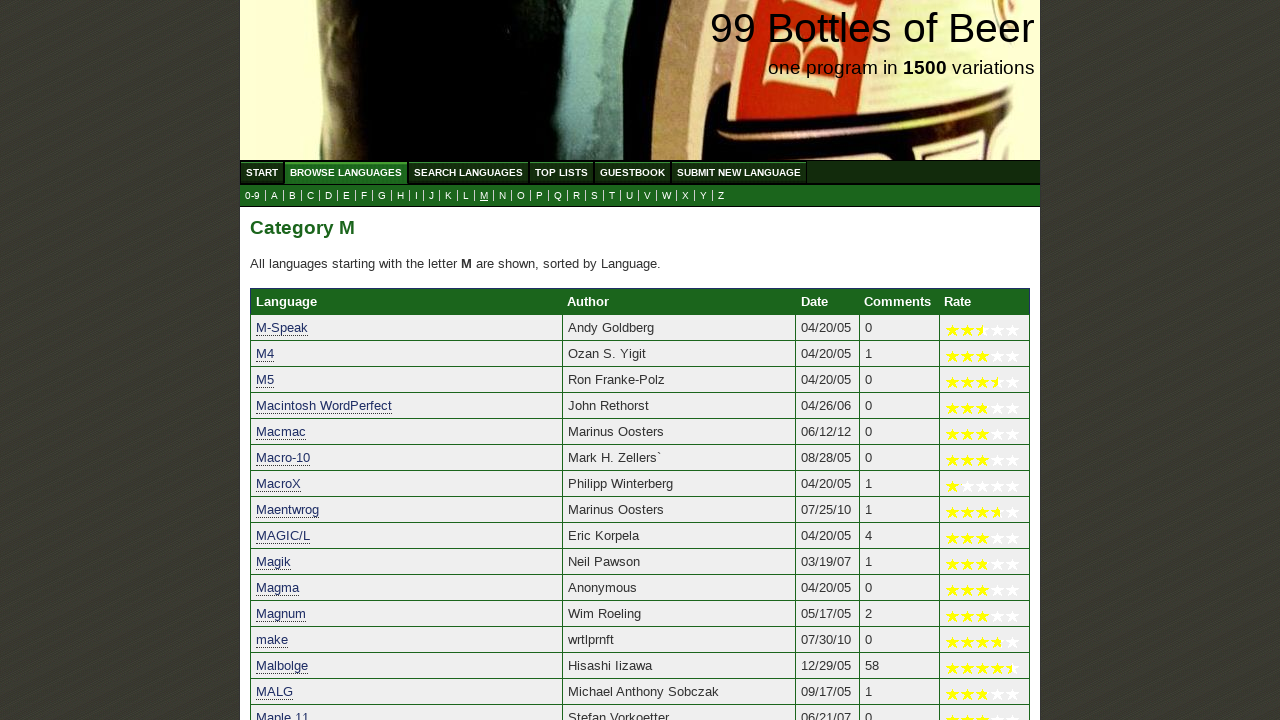

Verified that MySQL is visible in the language list
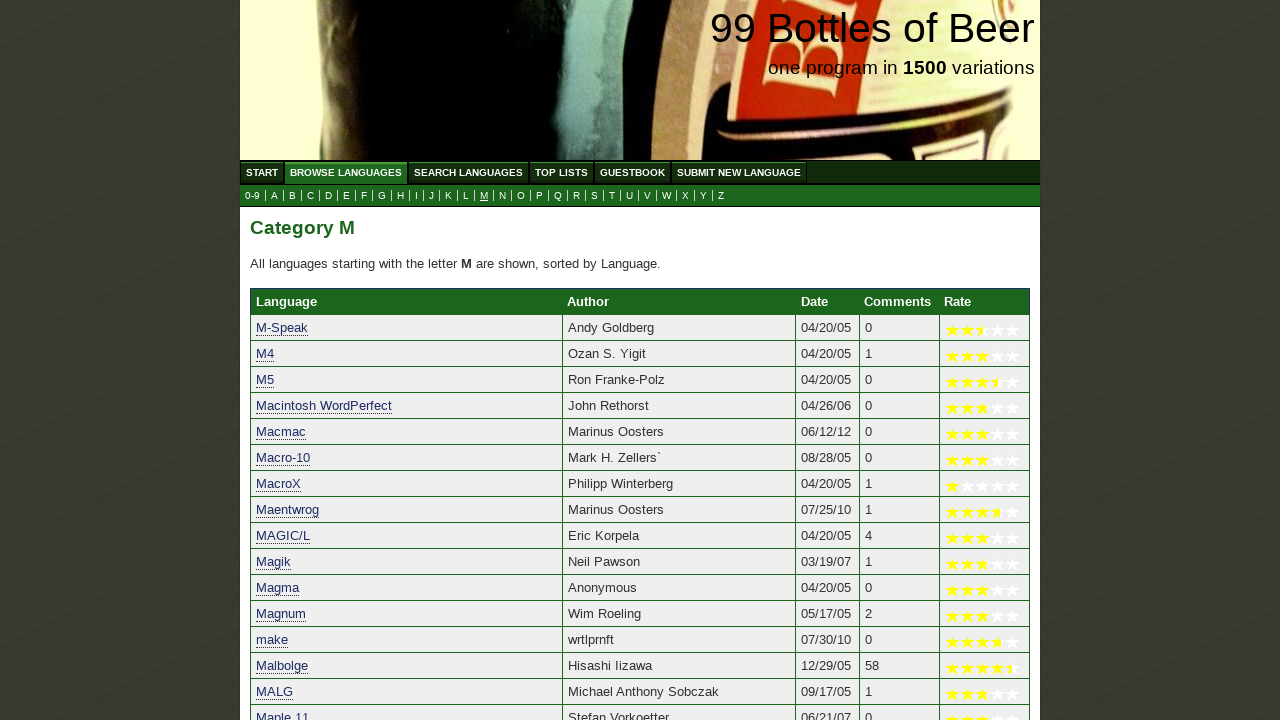

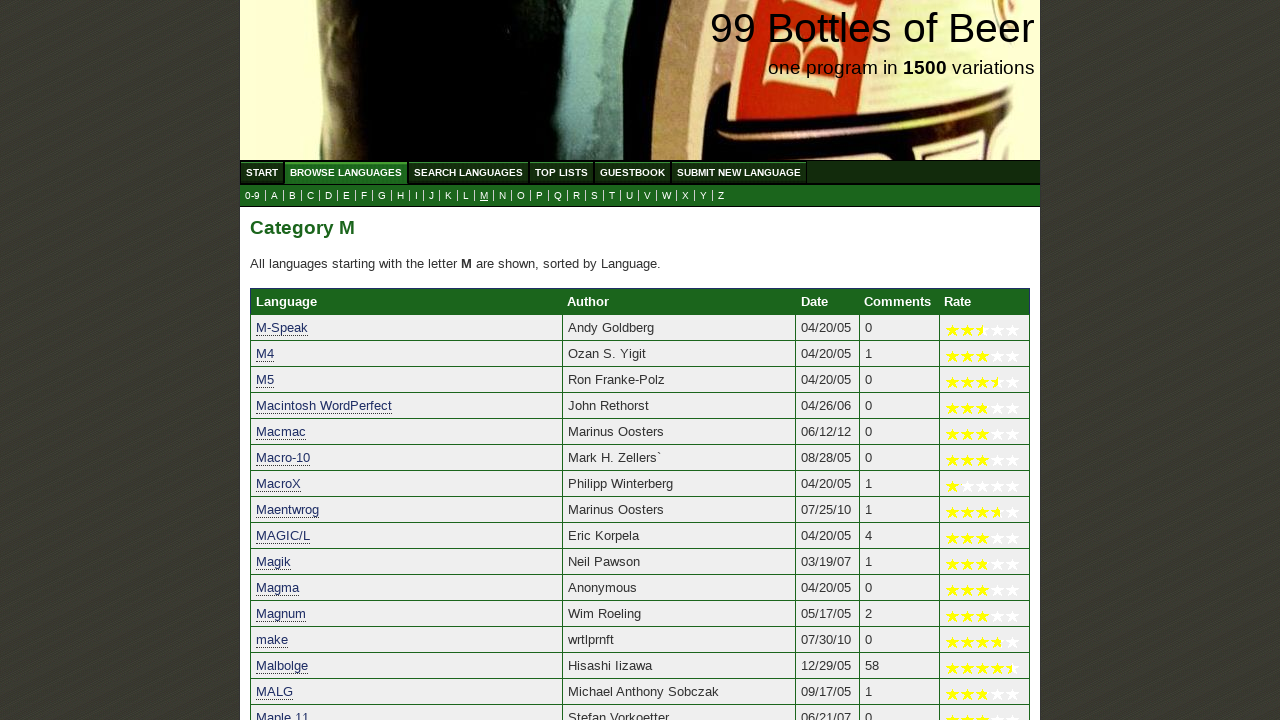